Tests the search functionality on python.org by entering "pycon" in the search box and submitting the search form

Starting URL: https://www.python.org

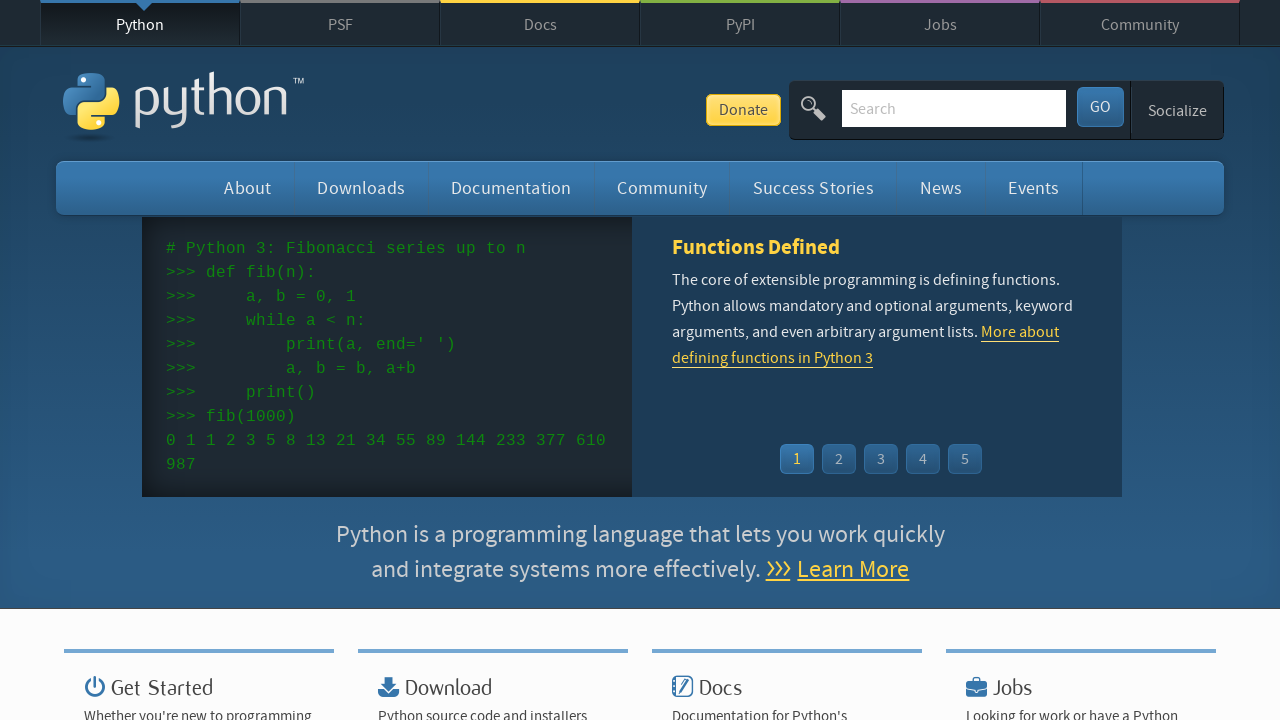

Filled search box with 'pycon' on input[name='q']
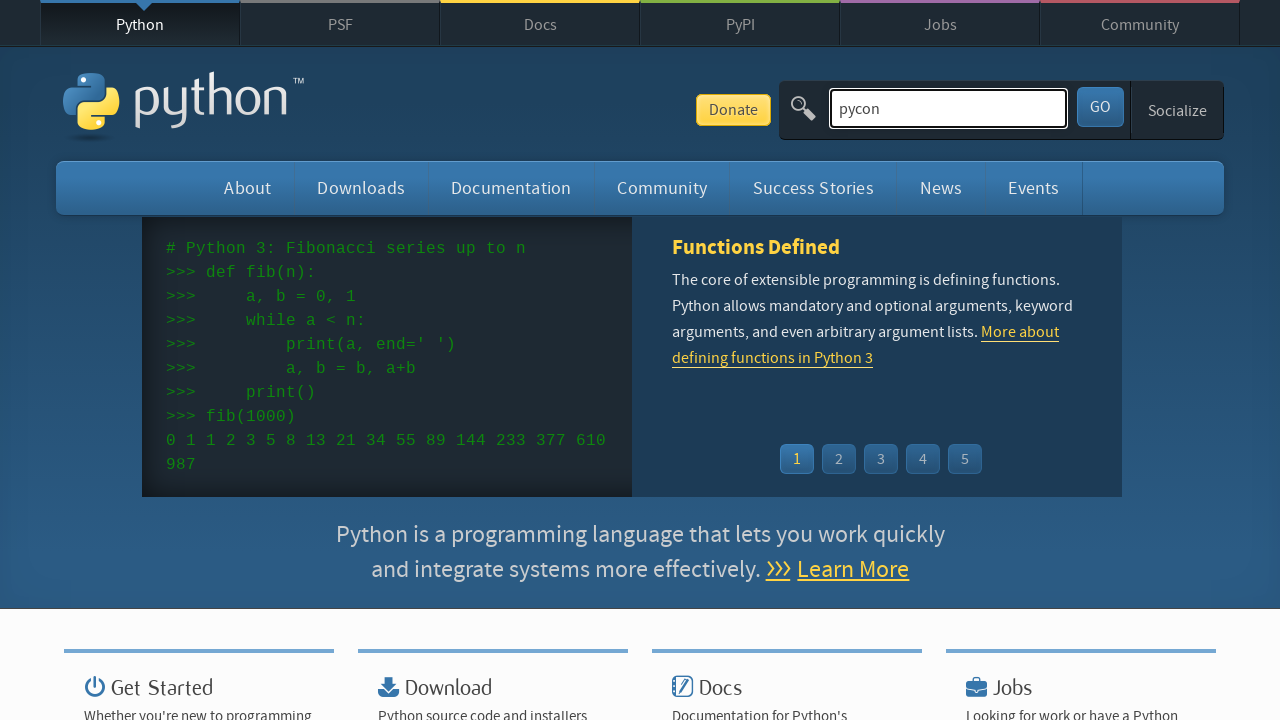

Pressed Enter to submit search form on input[name='q']
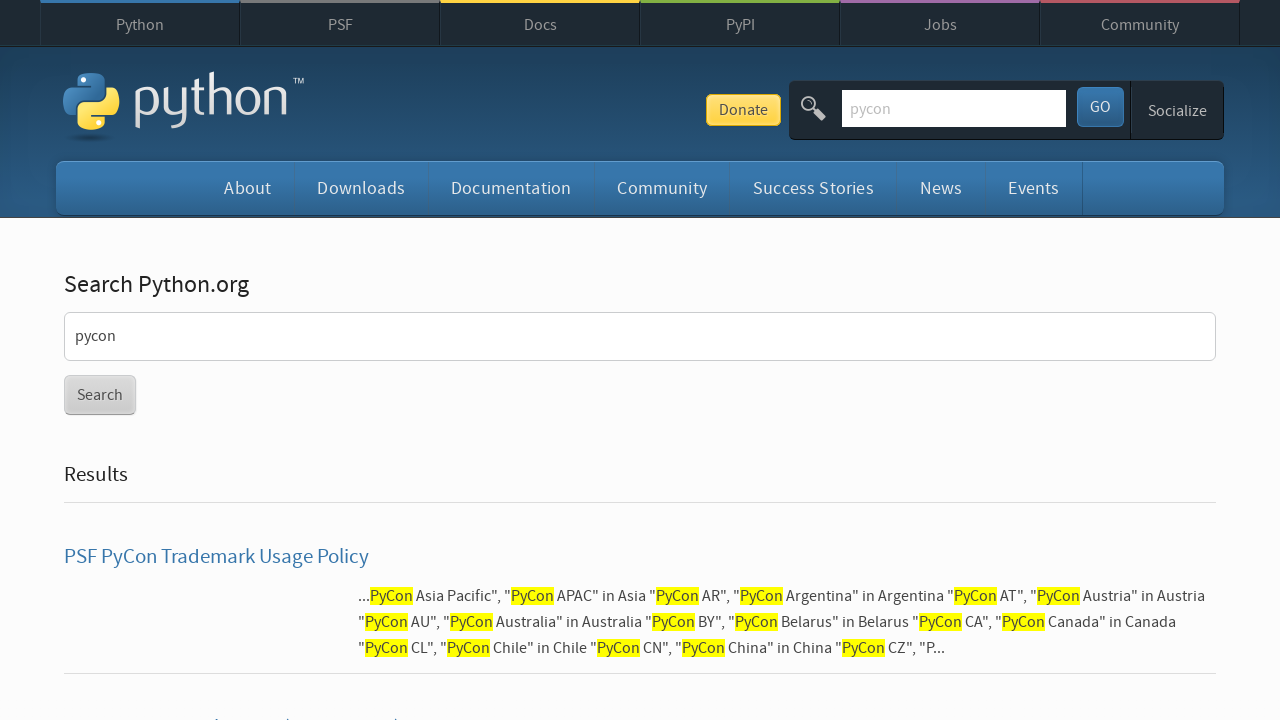

Search results page loaded
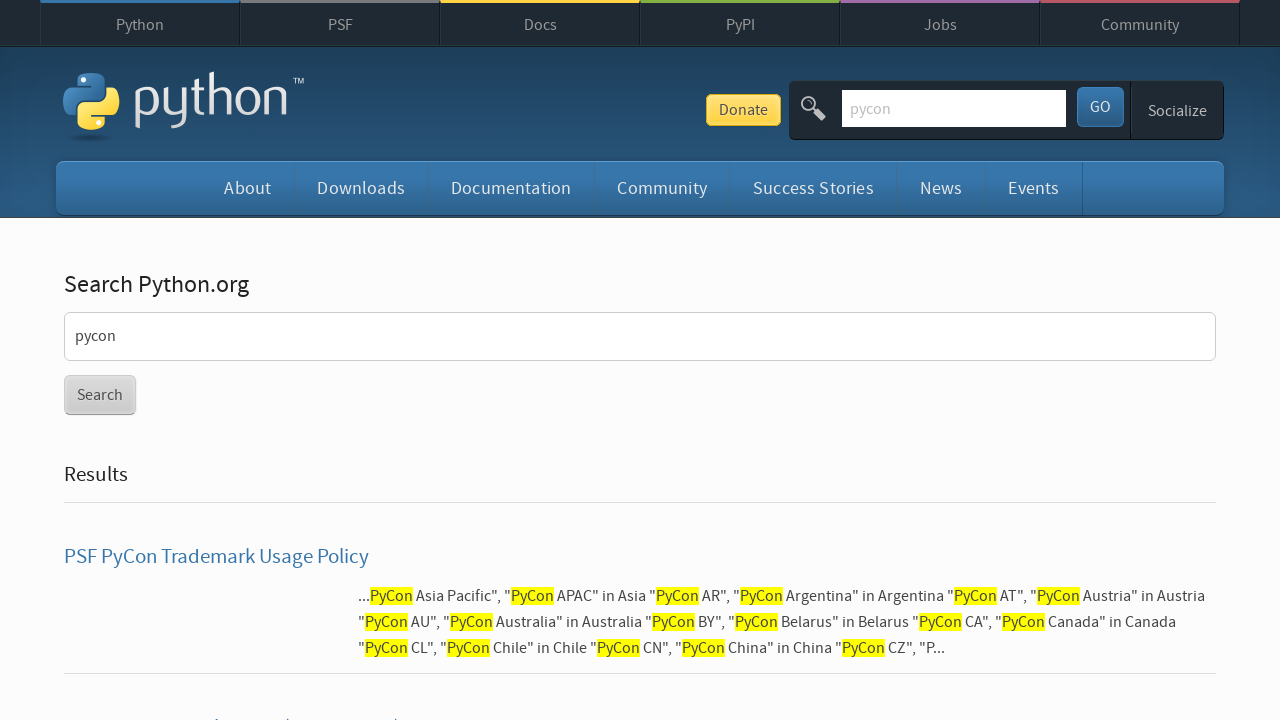

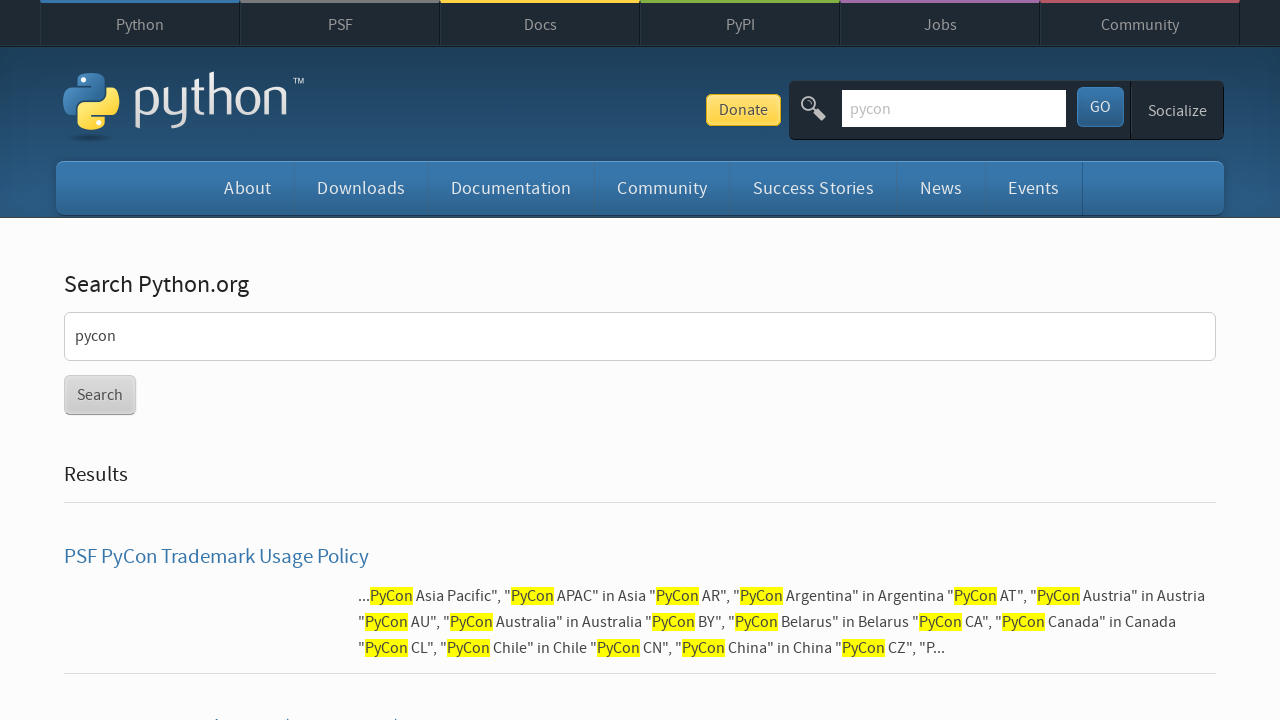